Navigates to the Advinia website and retrieves the page title and URL

Starting URL: http://www.advinia.co.uk

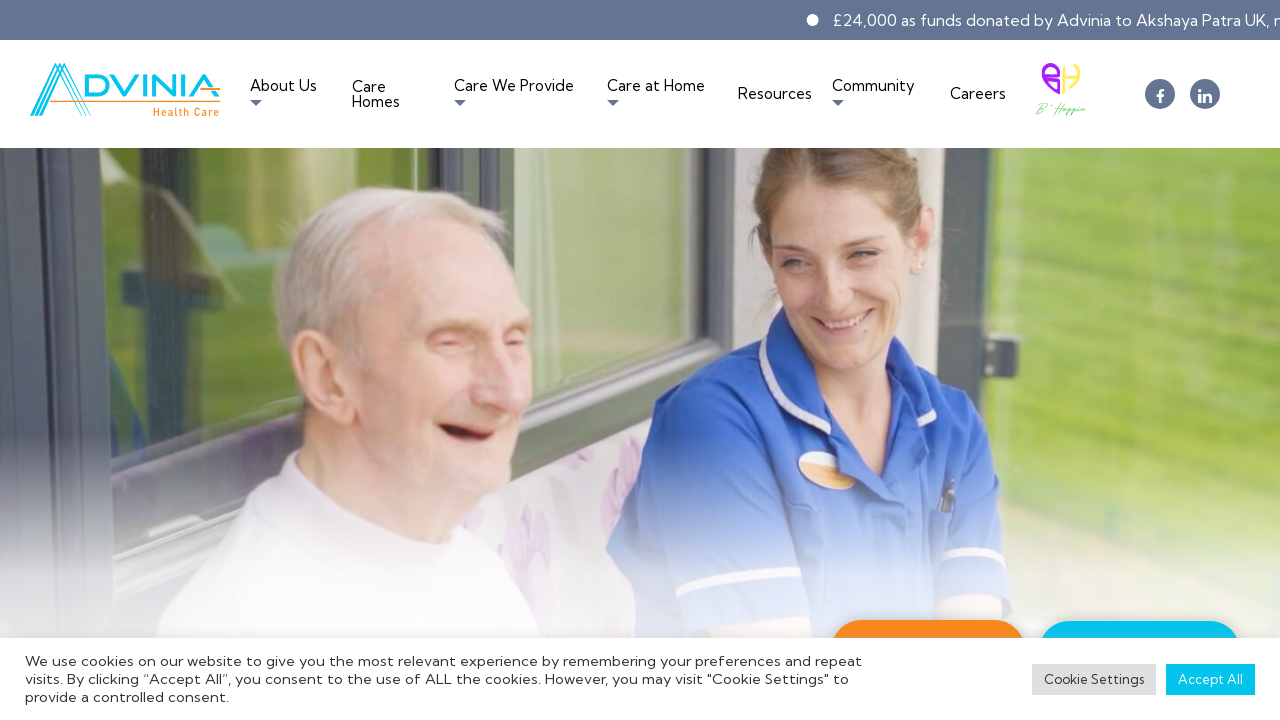

Retrieved page title
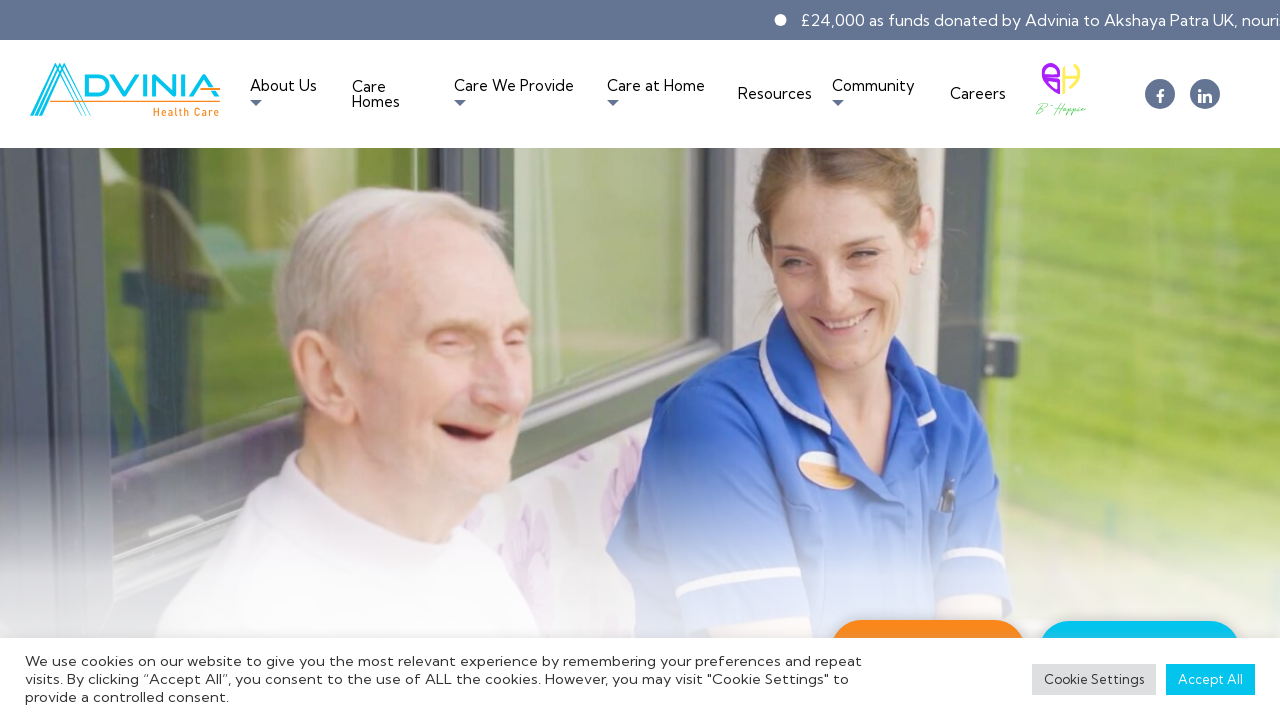

Retrieved current URL
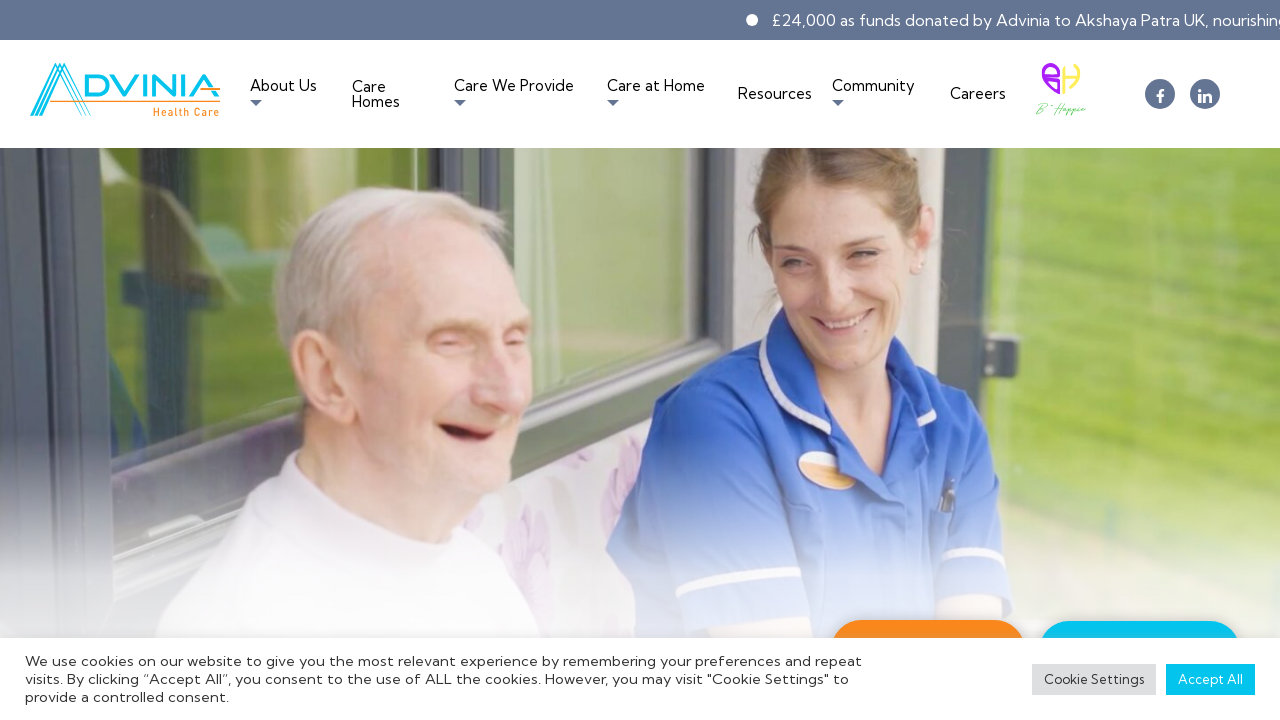

Printed page information - Title: Care Homes | Residential Nursing & Dementia Care | Advinia Health Care, URL: https://www.advinia.co.uk/
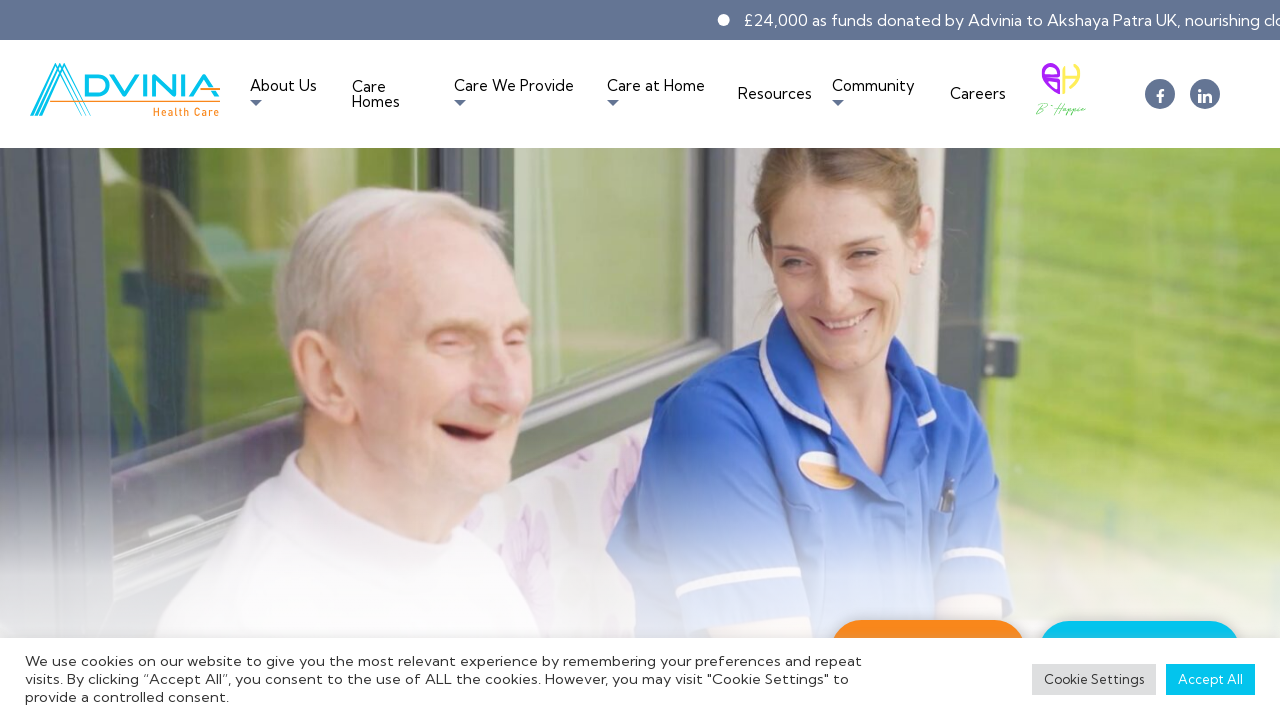

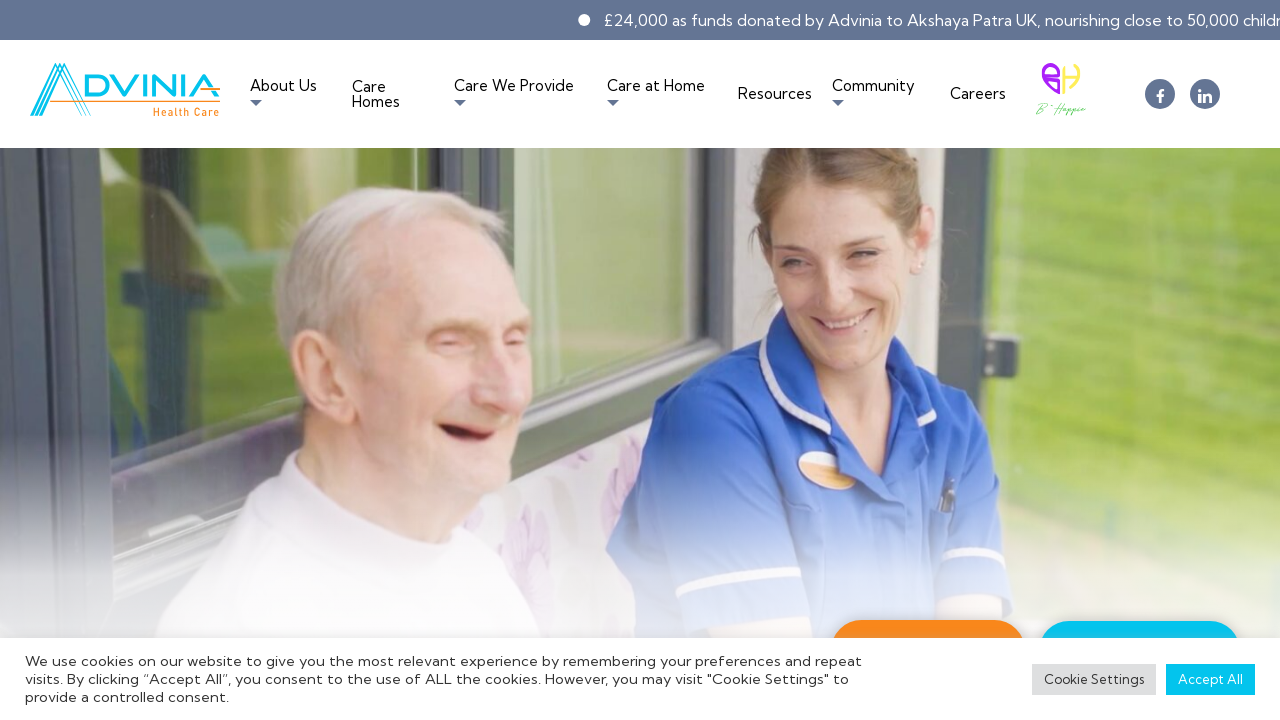